Navigates to a page with many elements and highlights a specific element by changing its border style using JavaScript, demonstrating how to visually identify elements during test execution.

Starting URL: http://the-internet.herokuapp.com/large

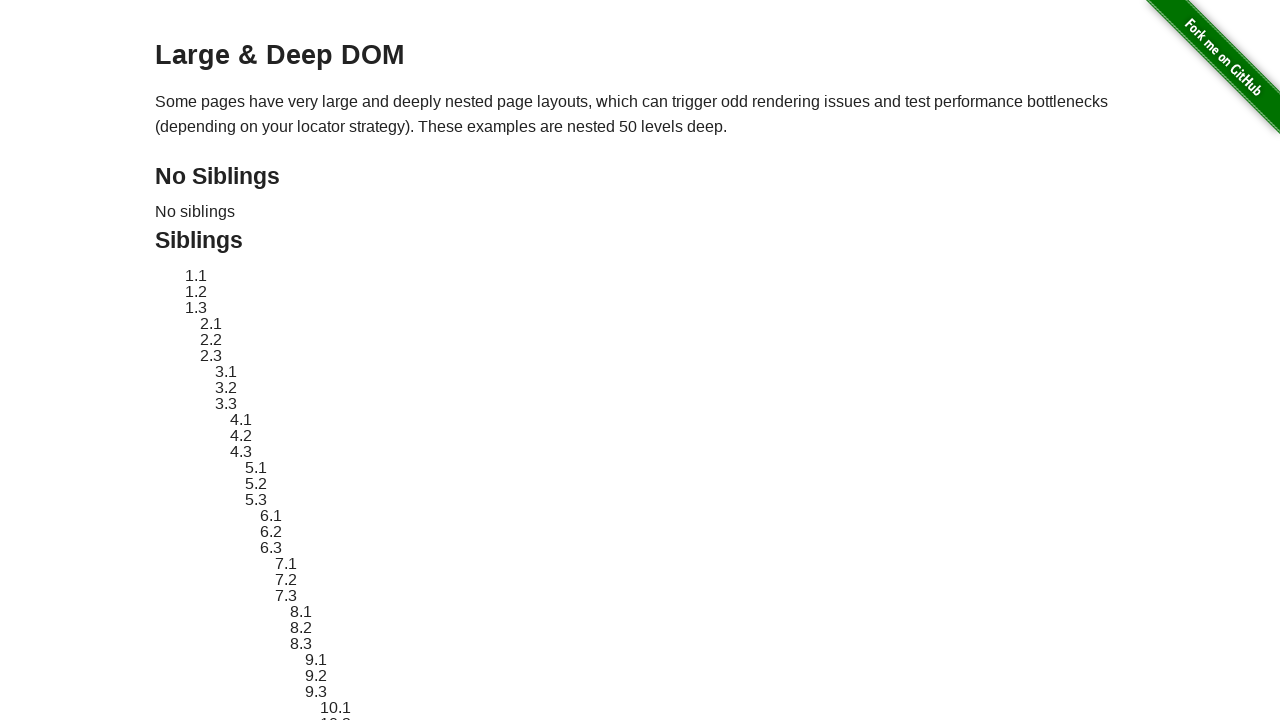

Navigated to the large page with many elements
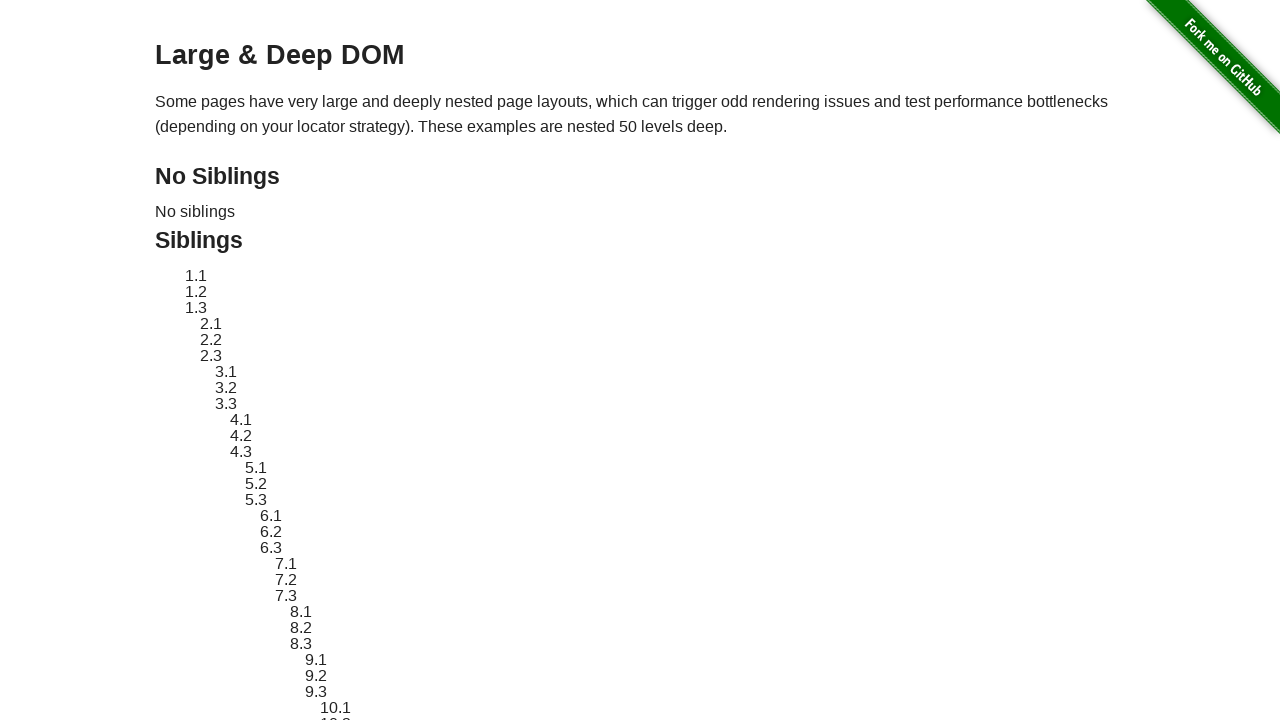

Target element #sibling-2.3 is present on the page
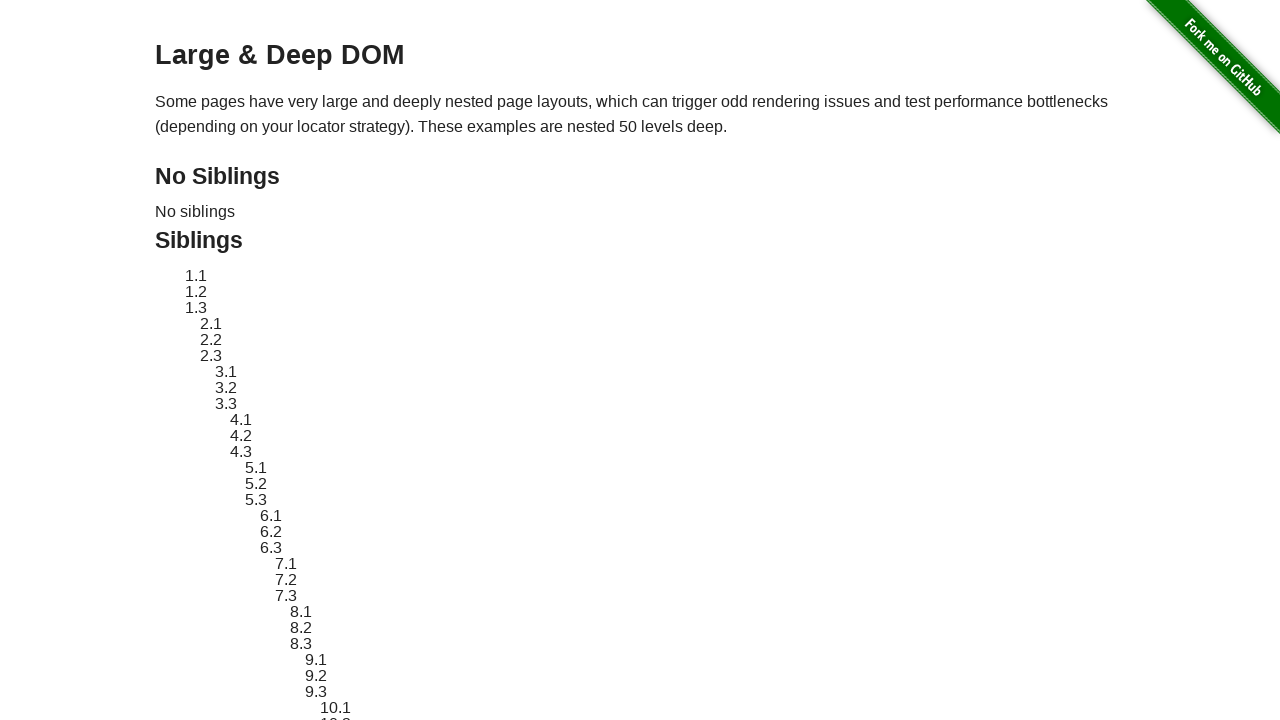

Located target element using CSS selector
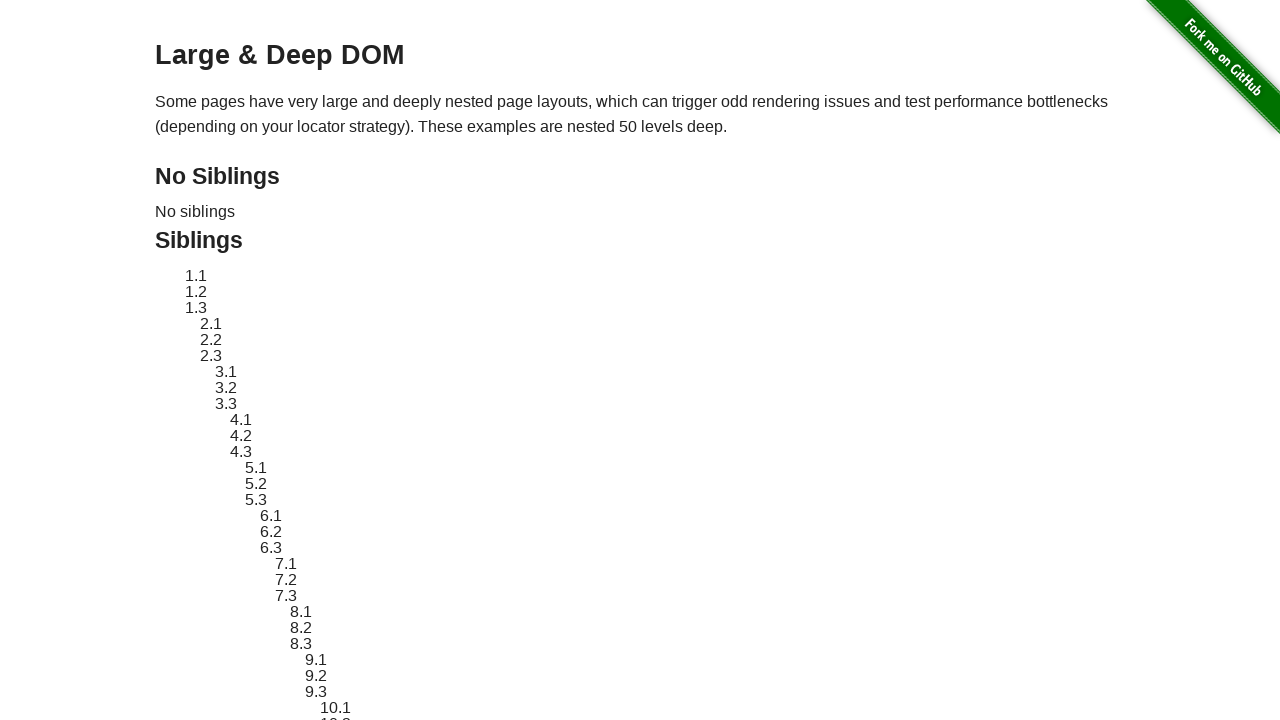

Retrieved and stored original style attribute
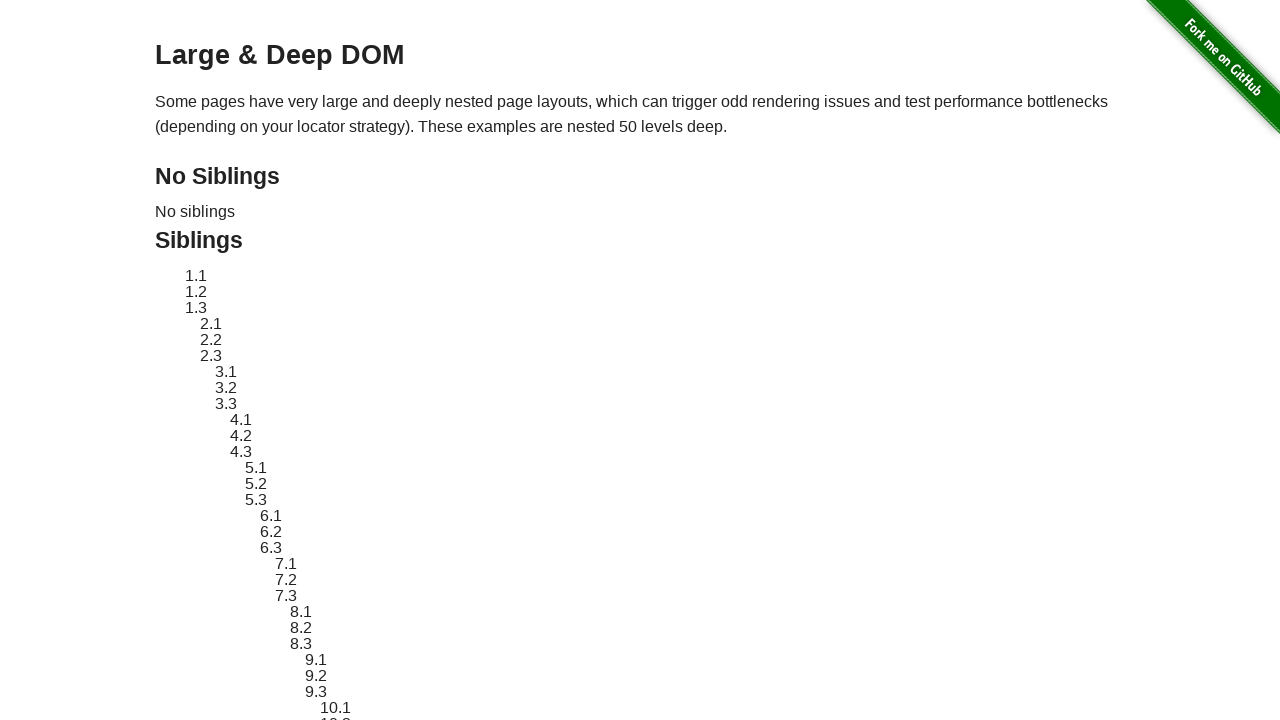

Applied red dashed border highlight to target element
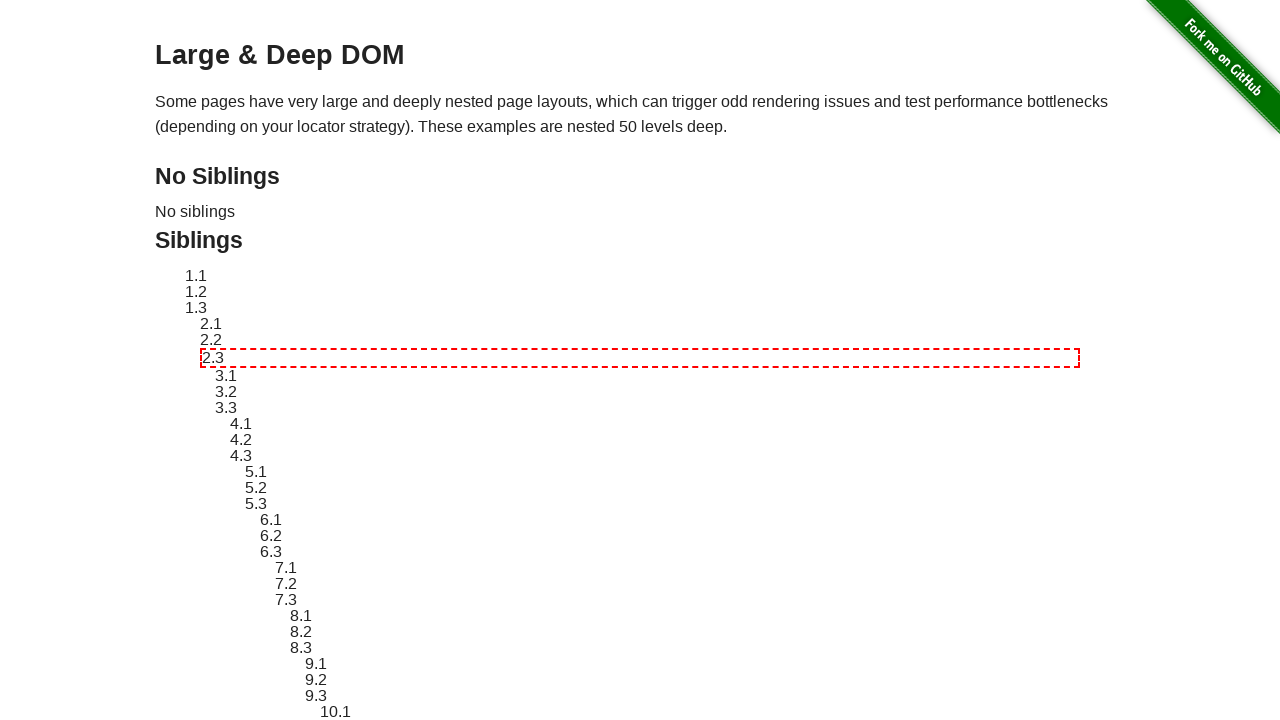

Waited 3 seconds to observe the highlight effect
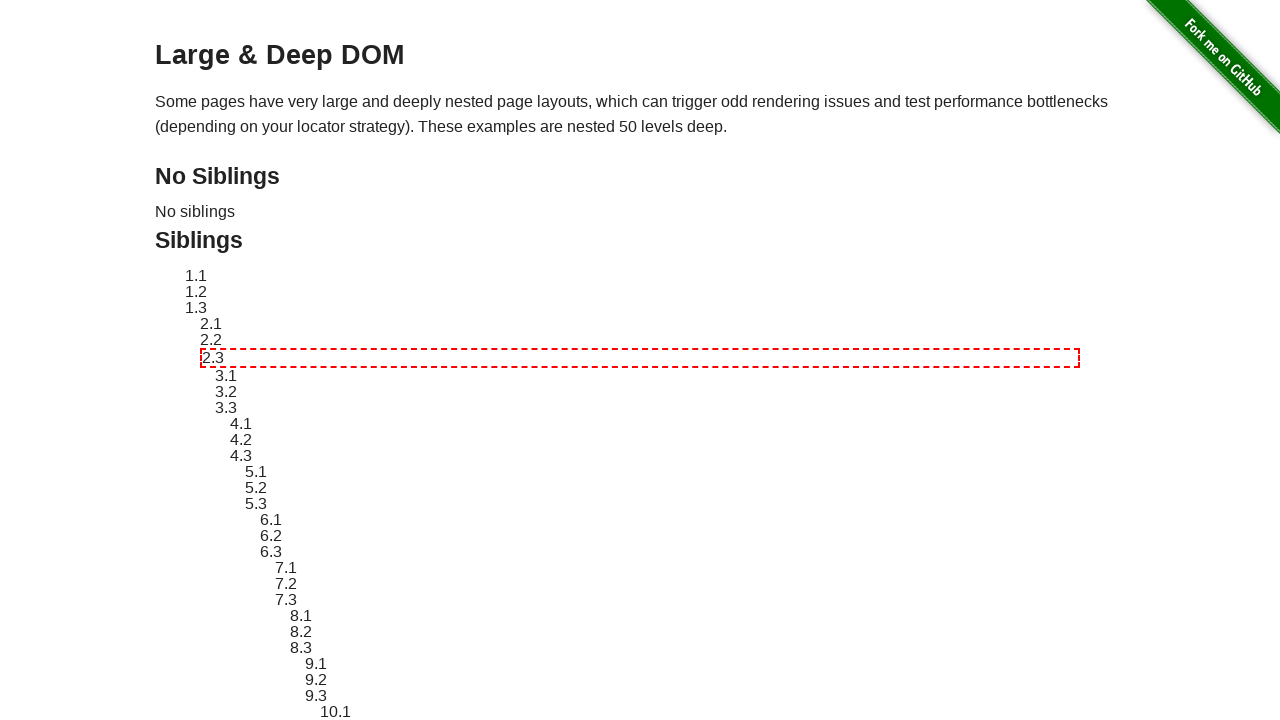

Reverted element style back to original
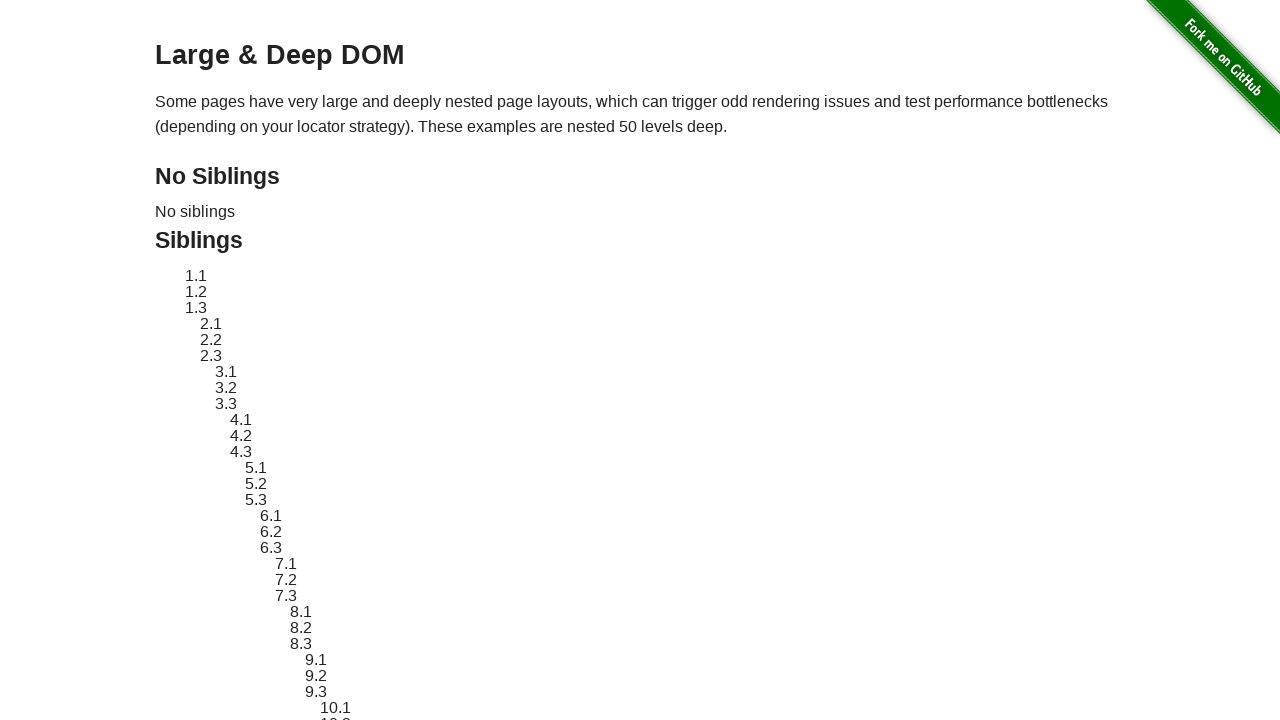

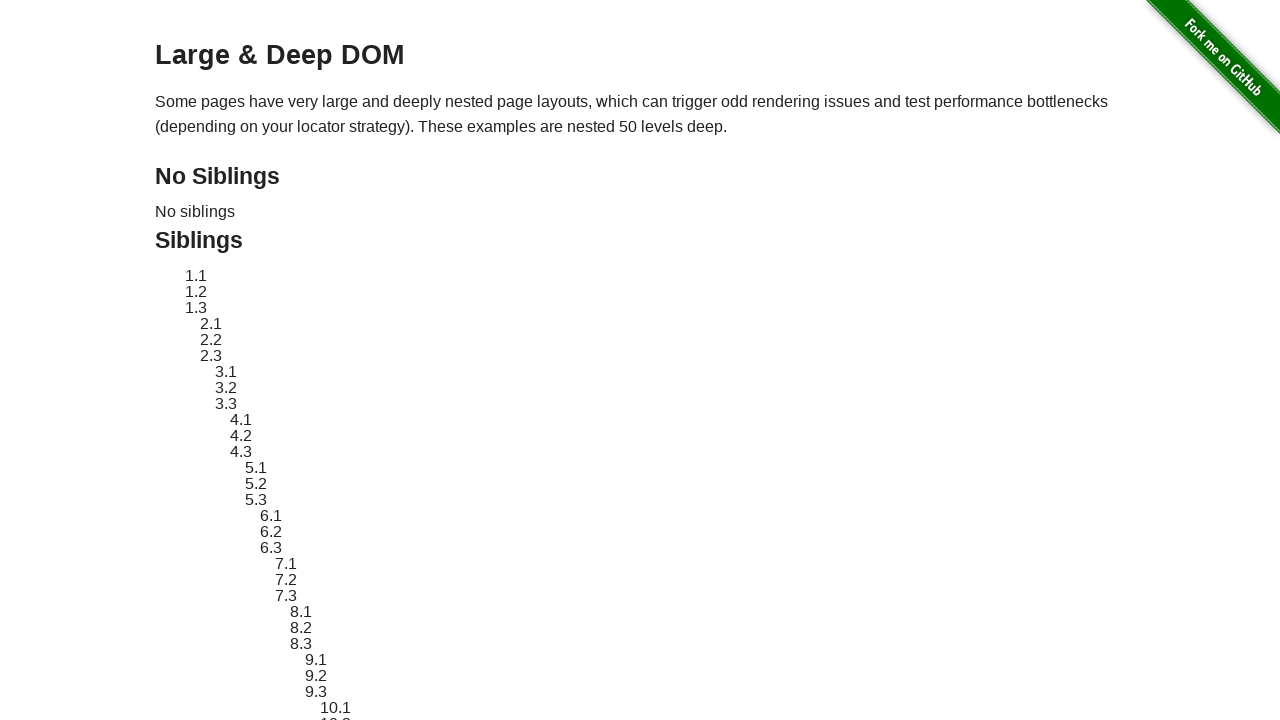